Tests navigation through the phone book application by clicking on HOME, ABOUT, and LOGIN links, and identifying various form elements on the login page

Starting URL: https://contacts-app.tobbymarshall815.vercel.app/

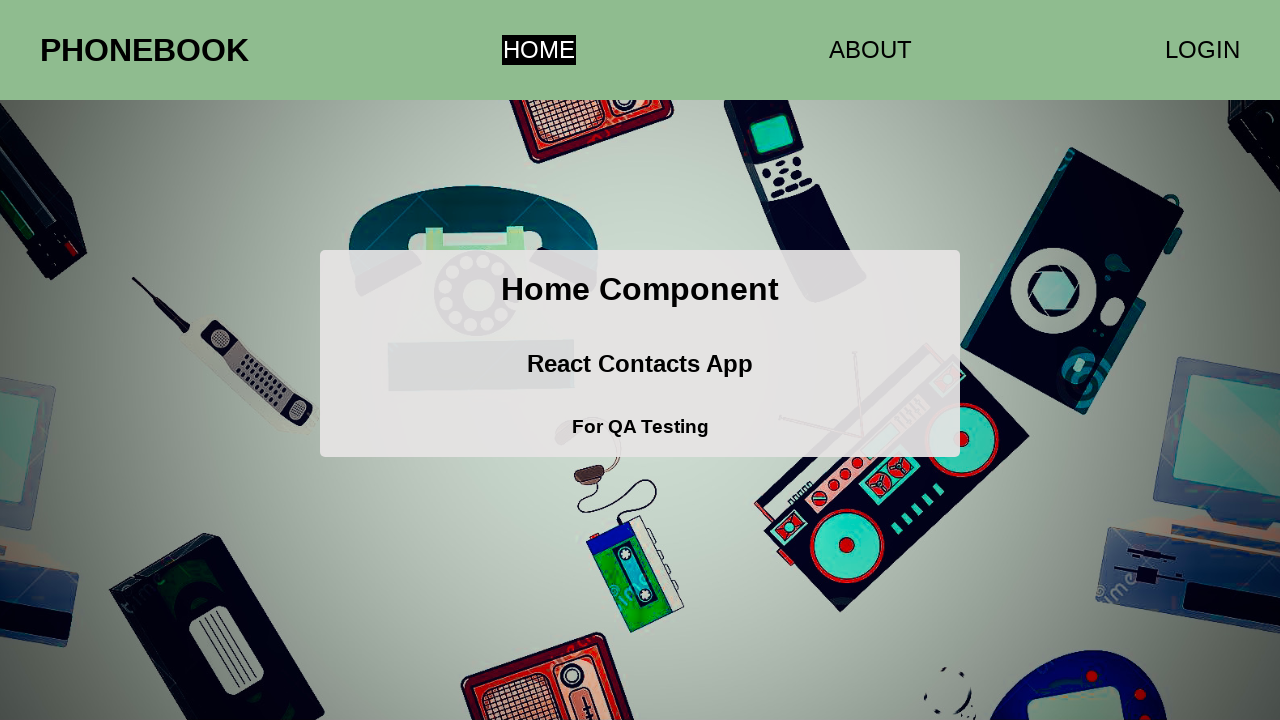

Clicked HOME link at (539, 50) on a:nth-of-type(1)
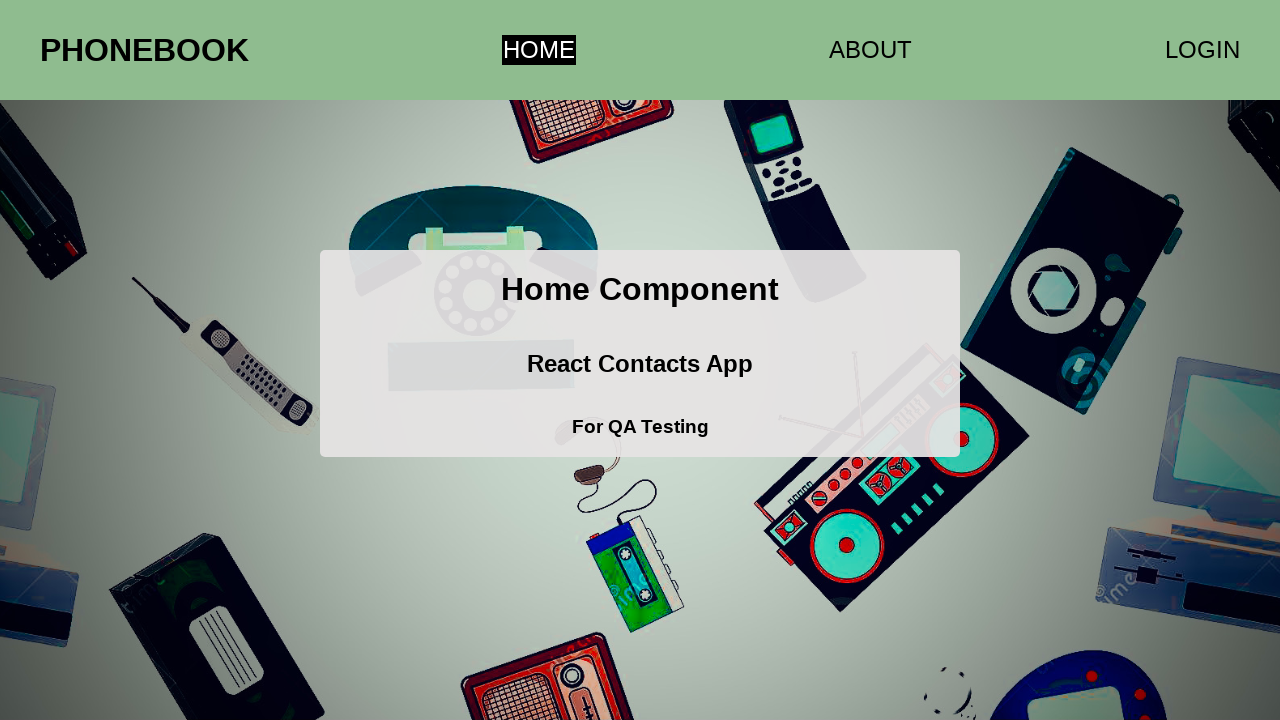

Clicked ABOUT link at (870, 50) on a:nth-of-type(2)
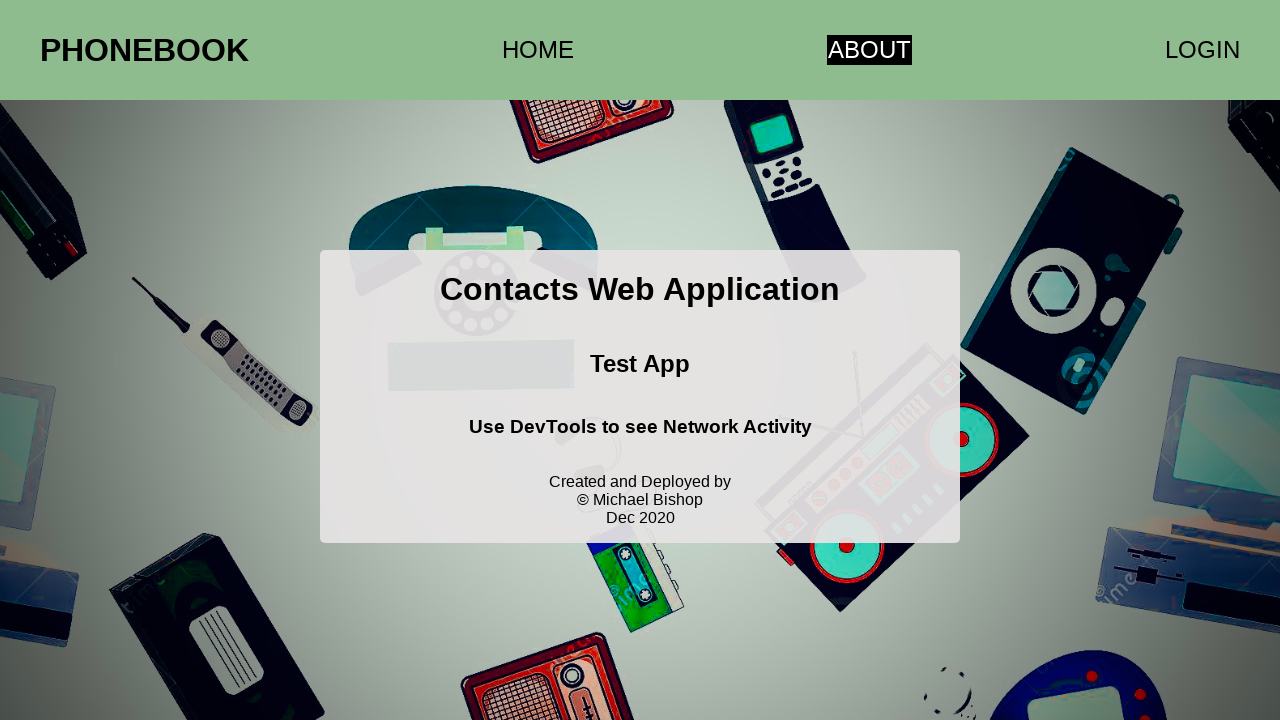

Clicked LOGIN link at (1202, 50) on a:nth-of-type(3)
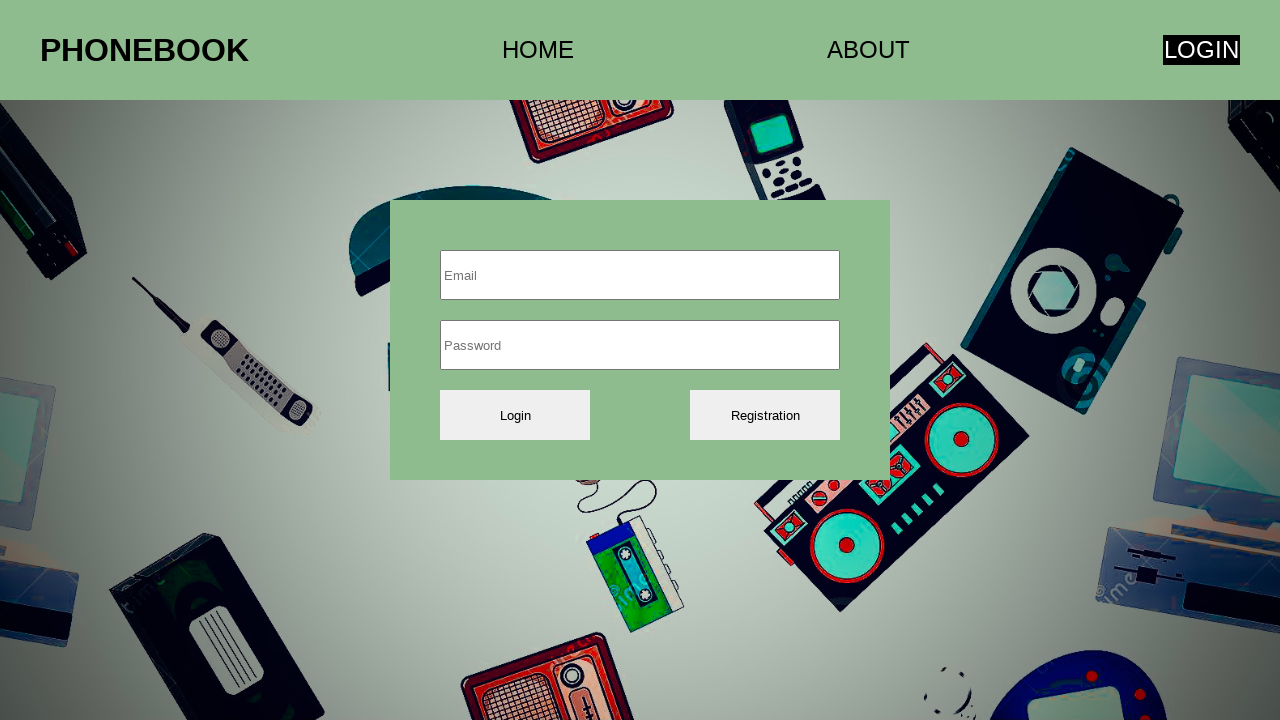

Login page heading loaded
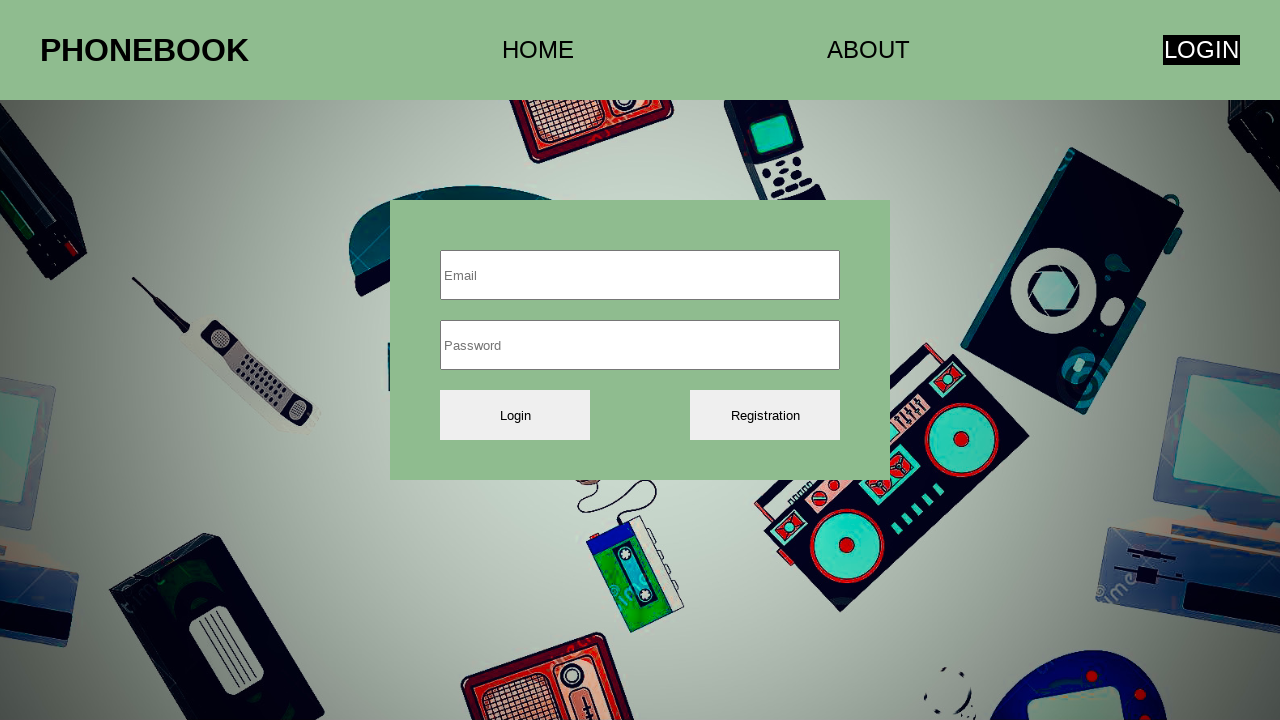

Login form input field loaded
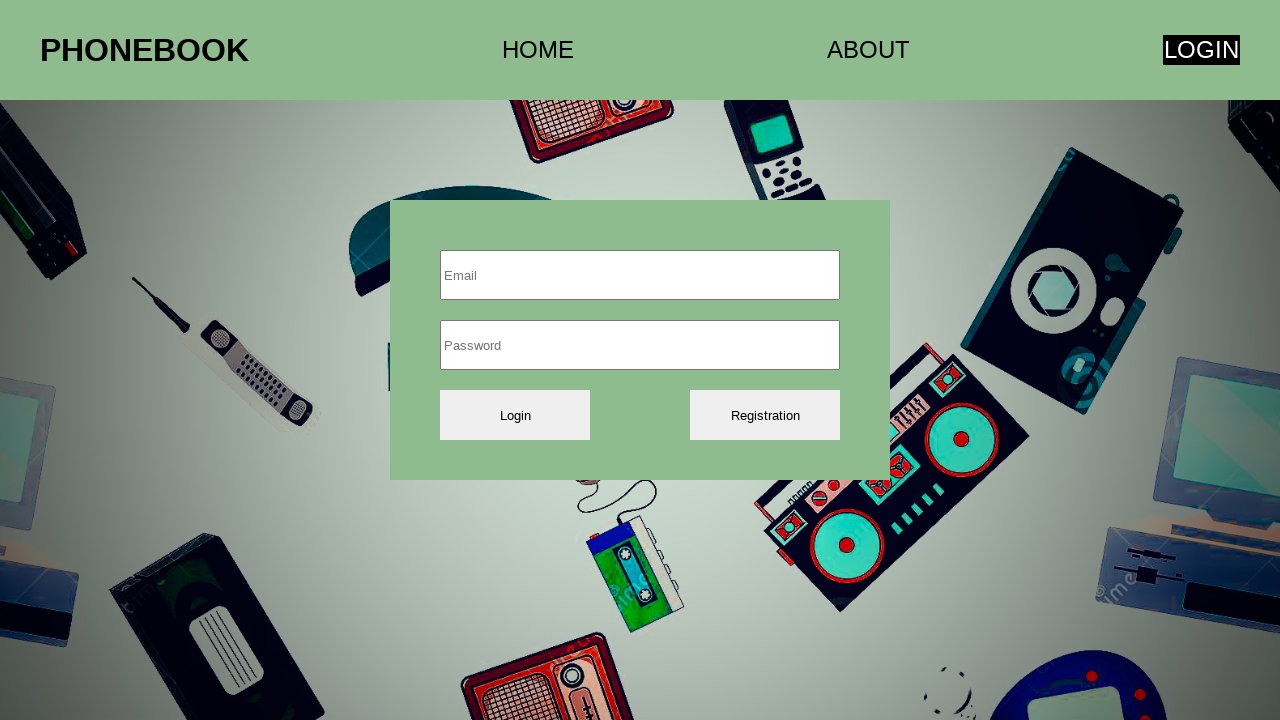

Login form submit button loaded
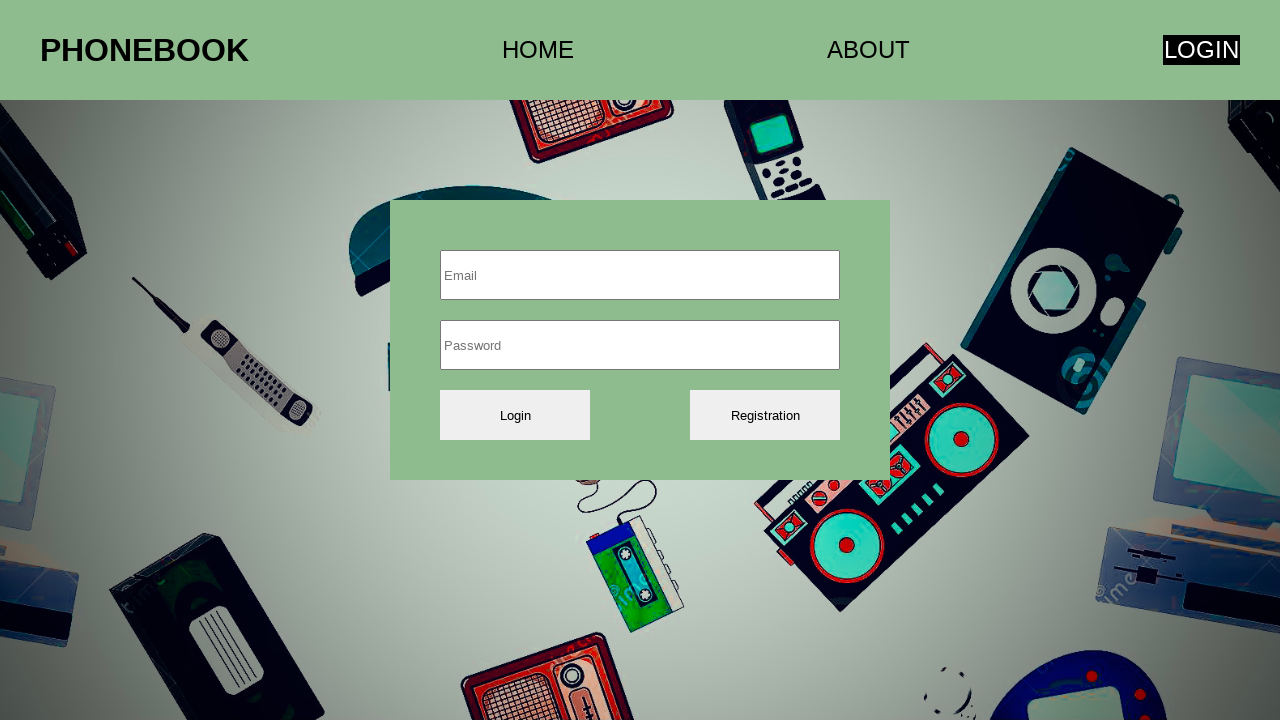

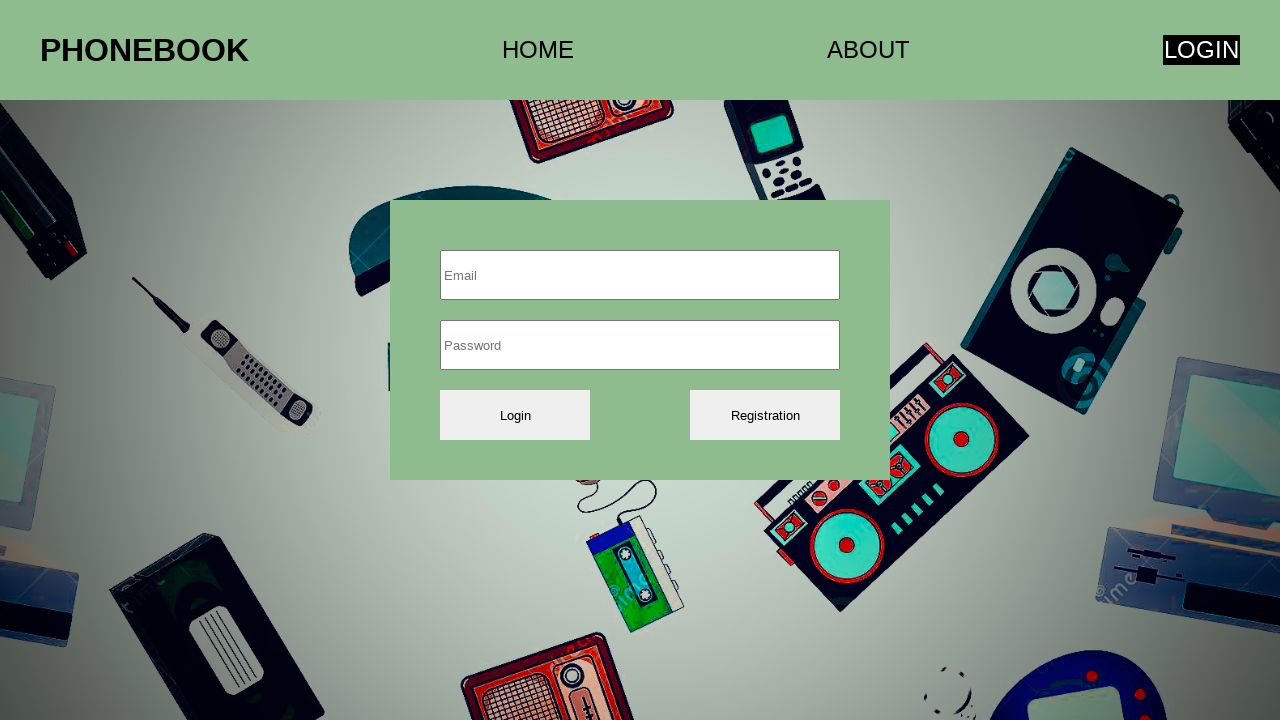